Tests dropdown functionality by iterating through all available options in a select element and selecting each one sequentially

Starting URL: https://syntaxprojects.com/basic-select-dropdown-demo.php

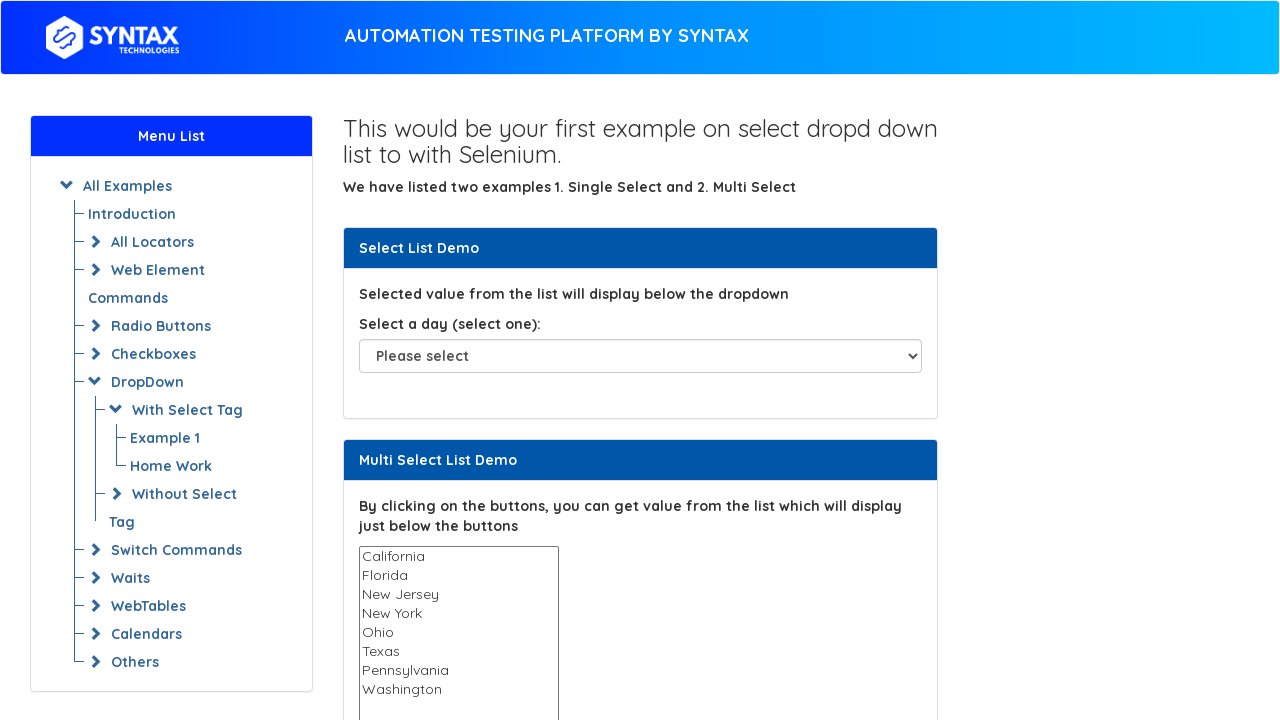

Waited for dropdown element to be visible
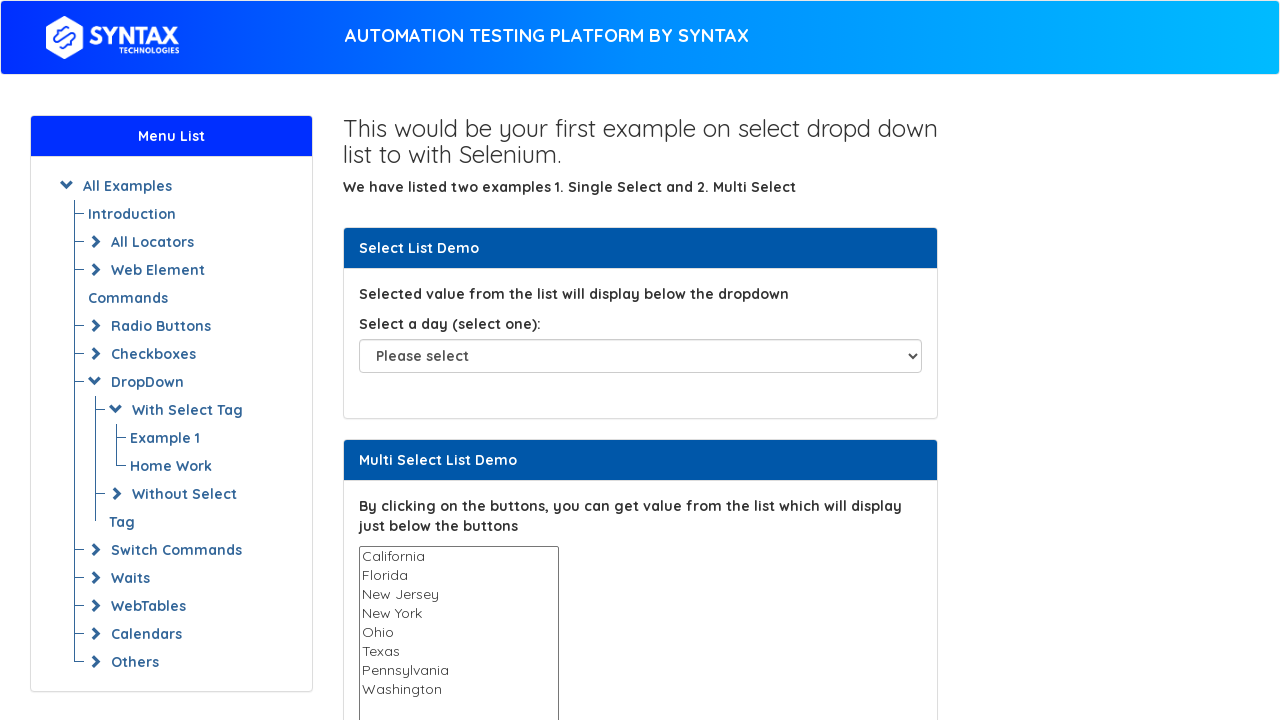

Selected Sunday from dropdown on #select-demo
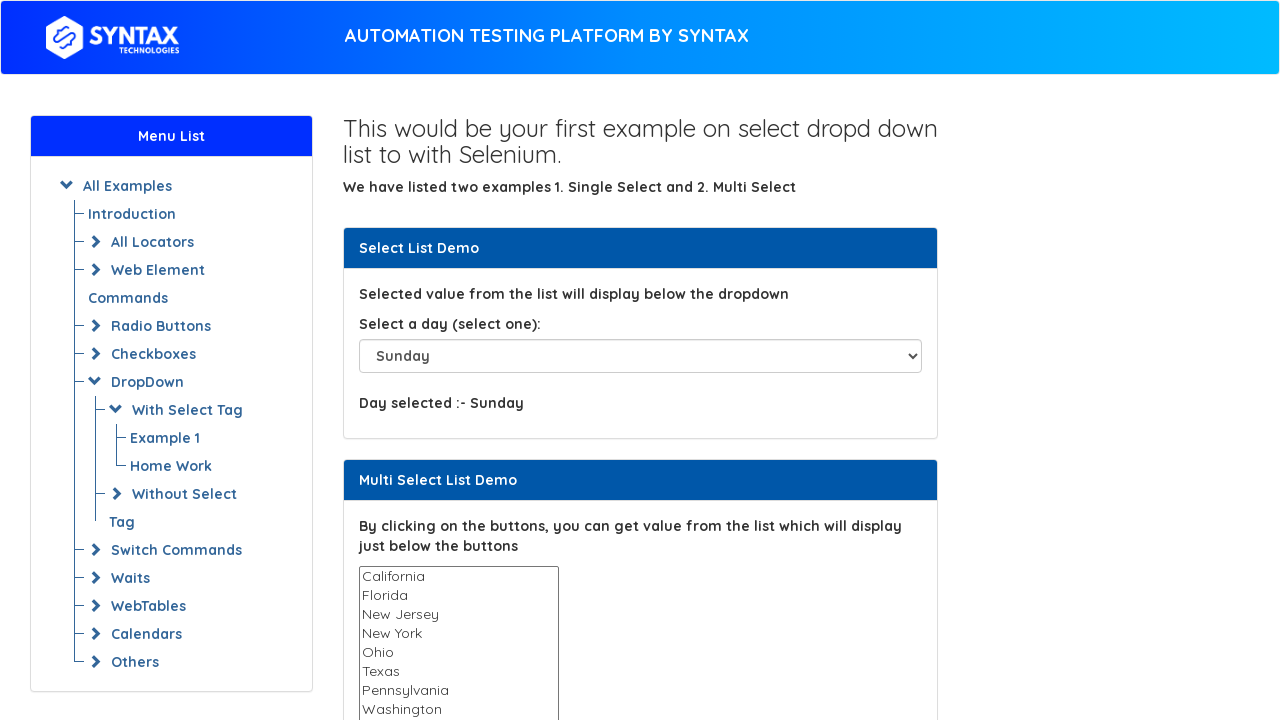

Waited 500ms after selecting Sunday
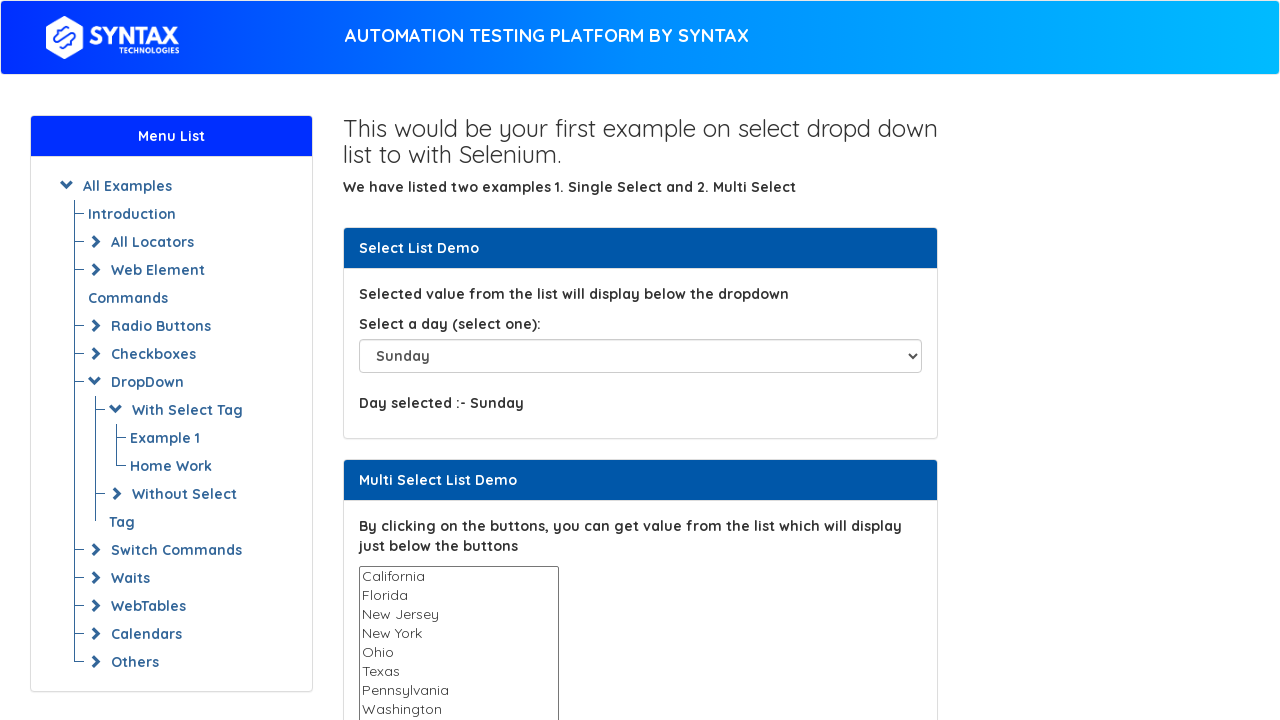

Selected Monday from dropdown on #select-demo
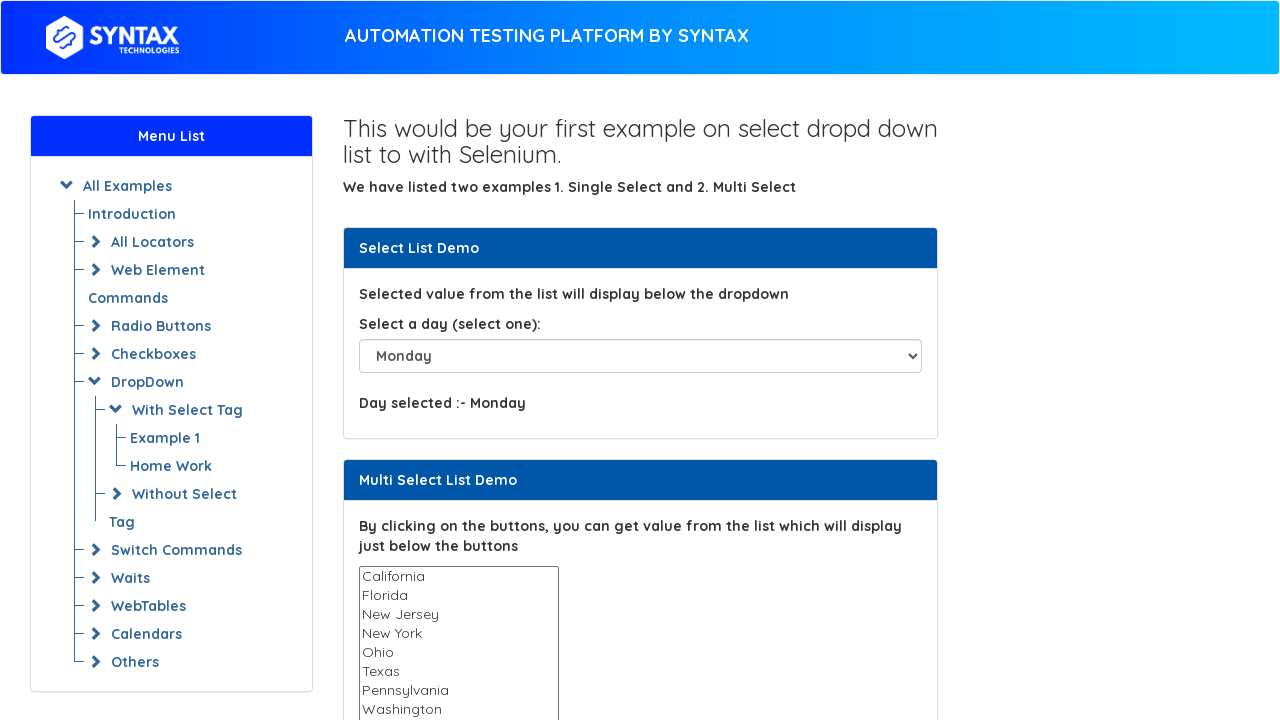

Waited 500ms after selecting Monday
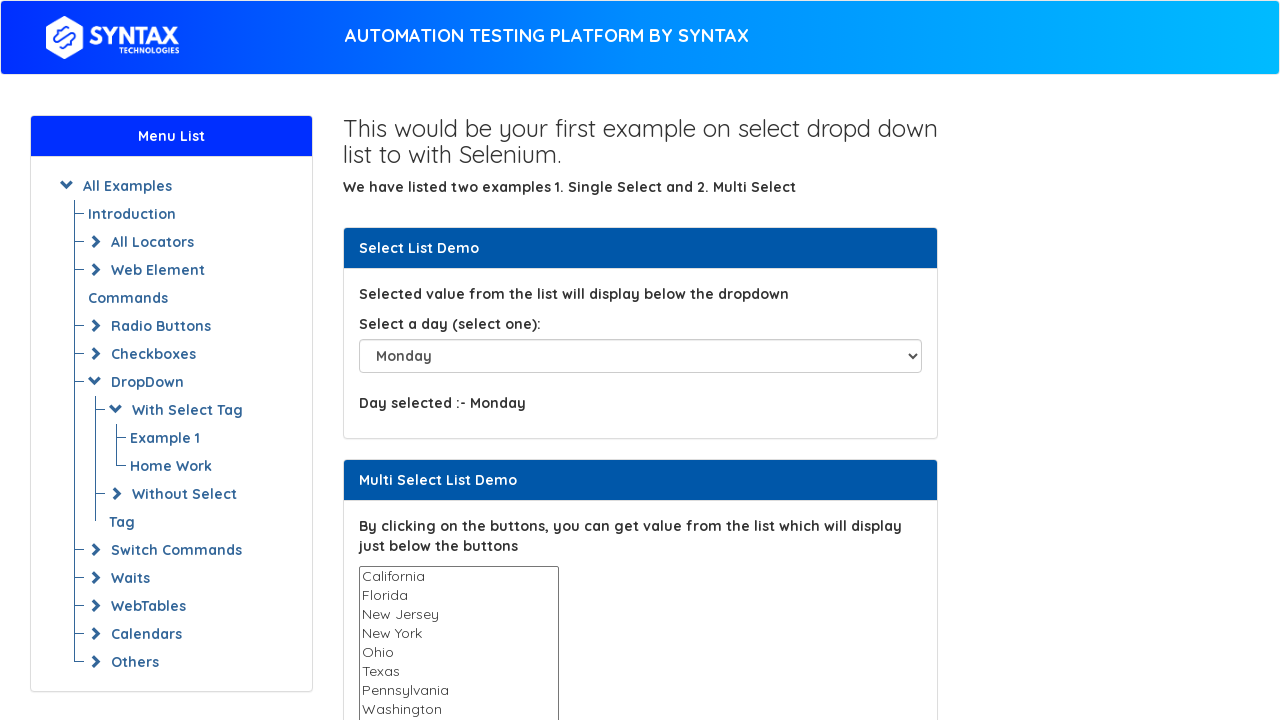

Selected Tuesday from dropdown on #select-demo
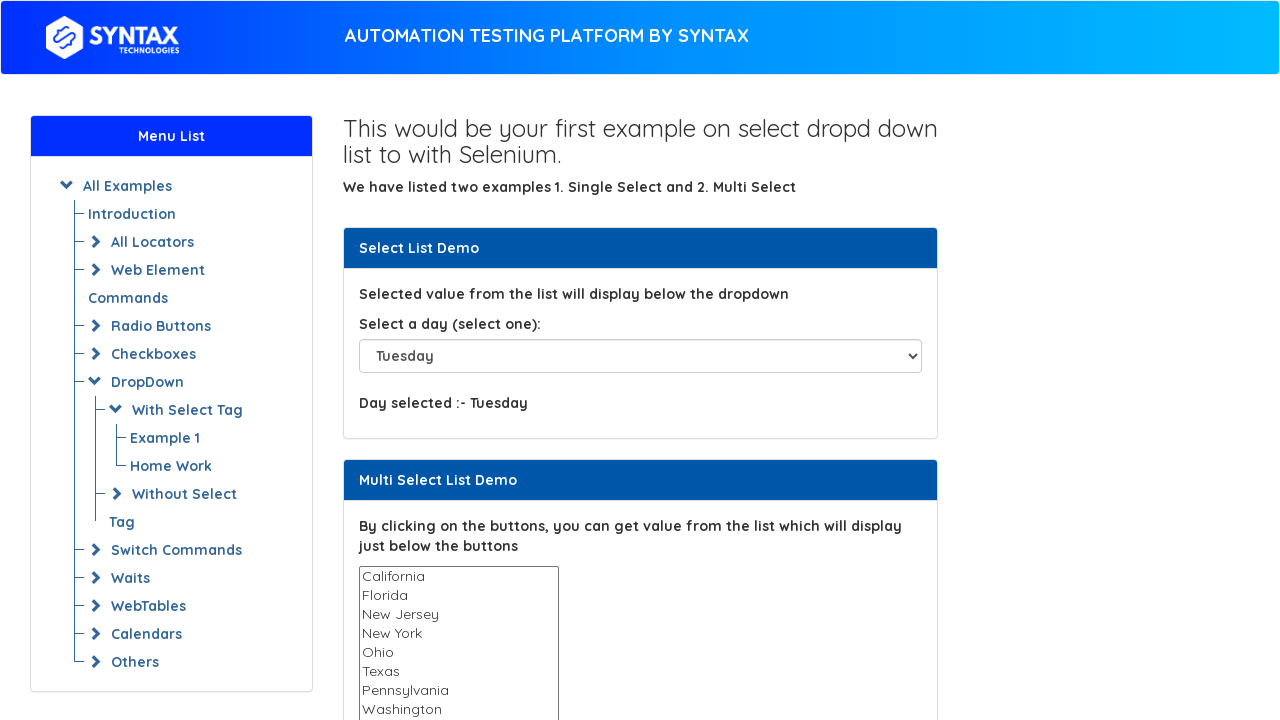

Waited 500ms after selecting Tuesday
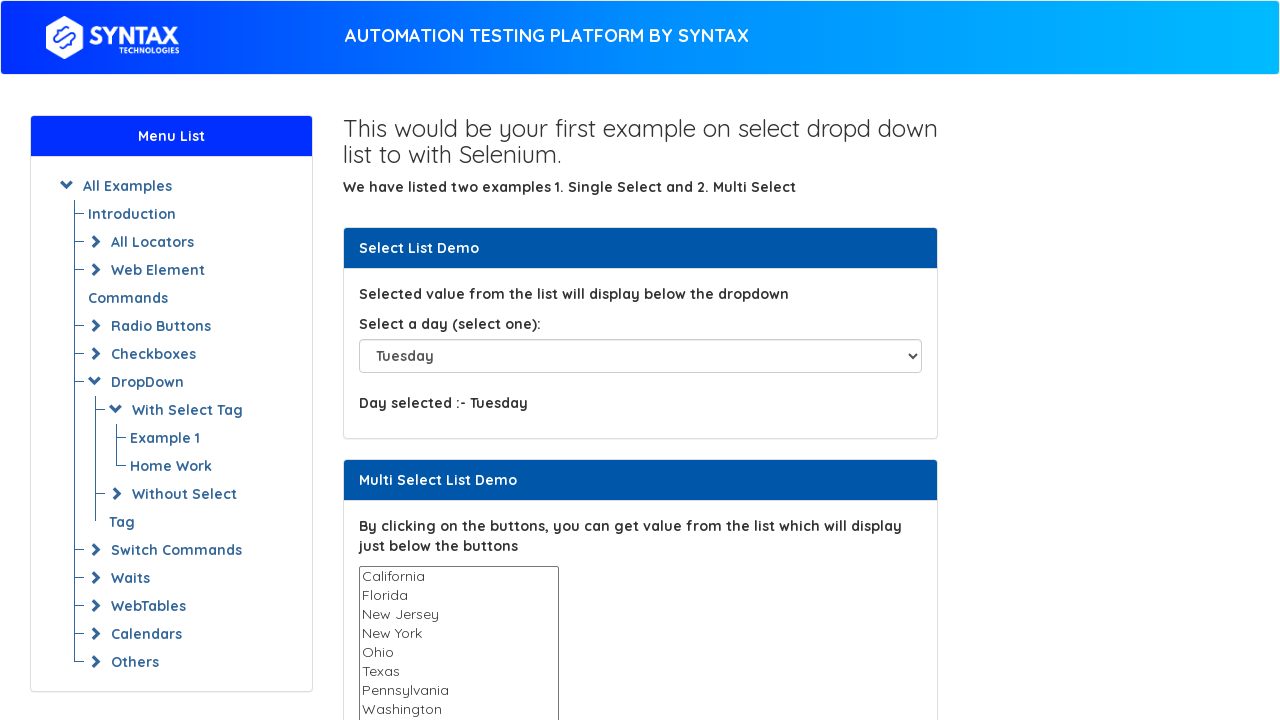

Selected Wednesday from dropdown on #select-demo
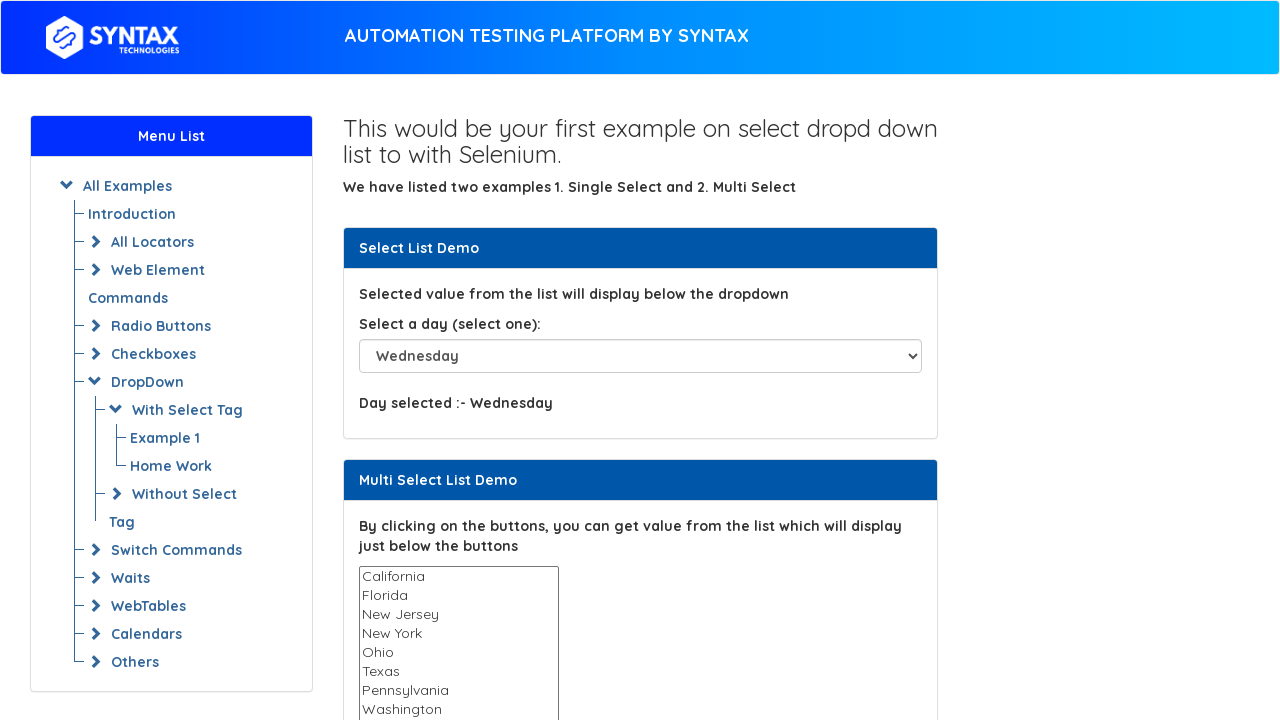

Waited 500ms after selecting Wednesday
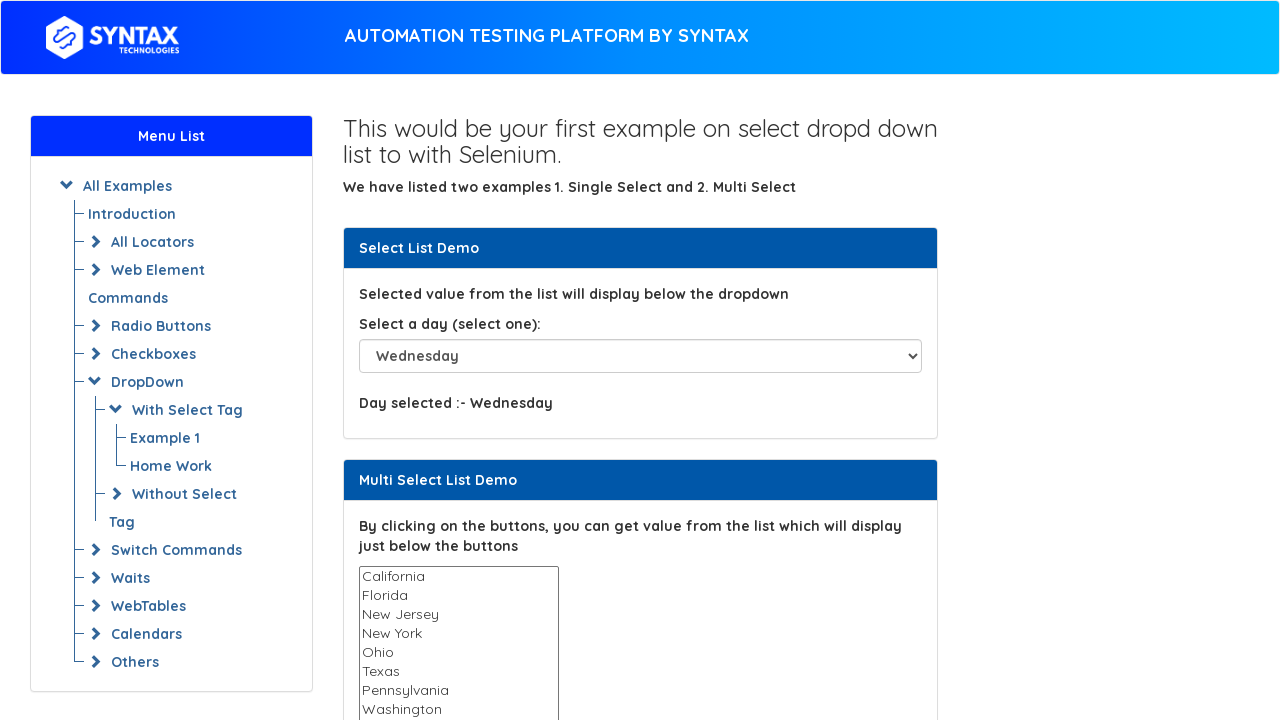

Selected Thursday from dropdown on #select-demo
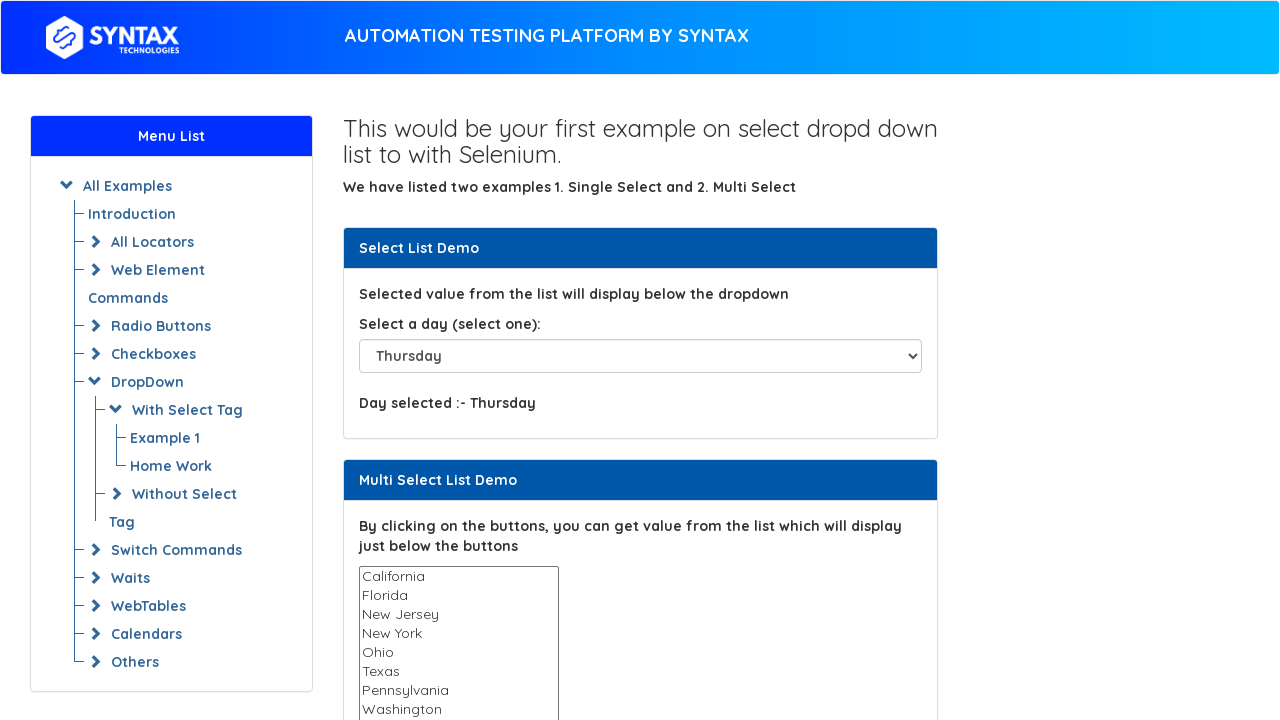

Waited 500ms after selecting Thursday
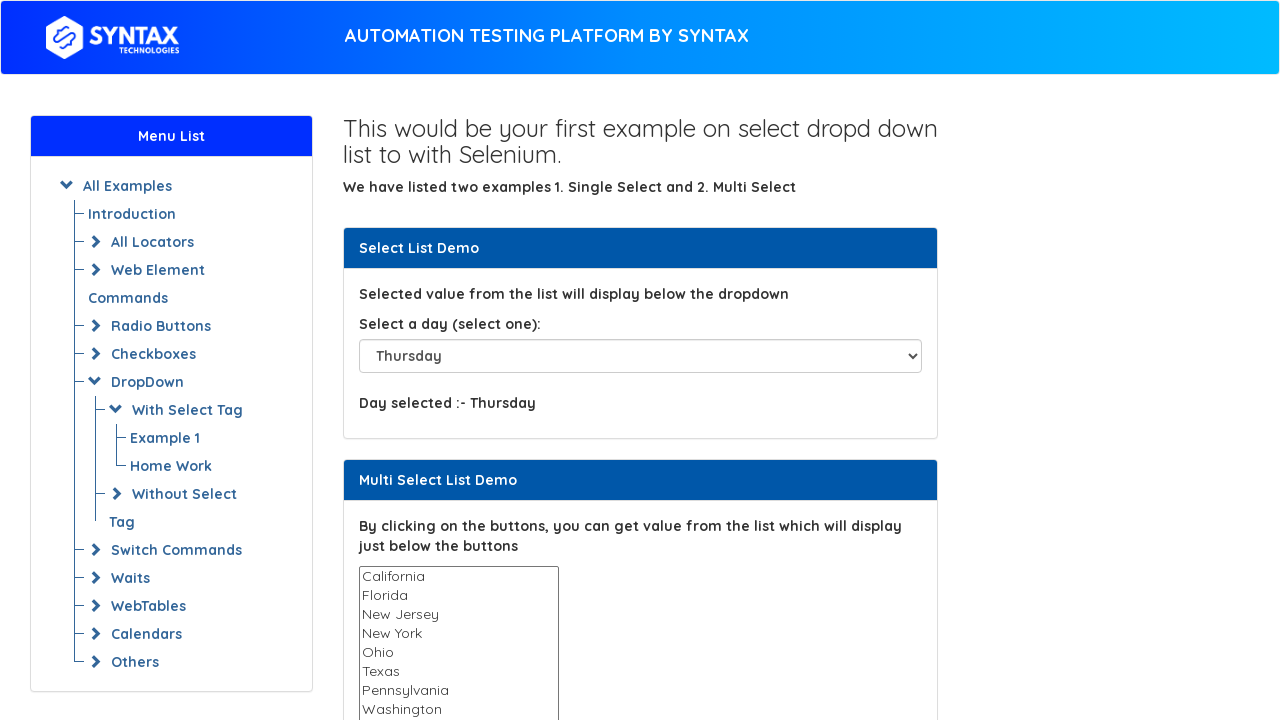

Selected Friday from dropdown on #select-demo
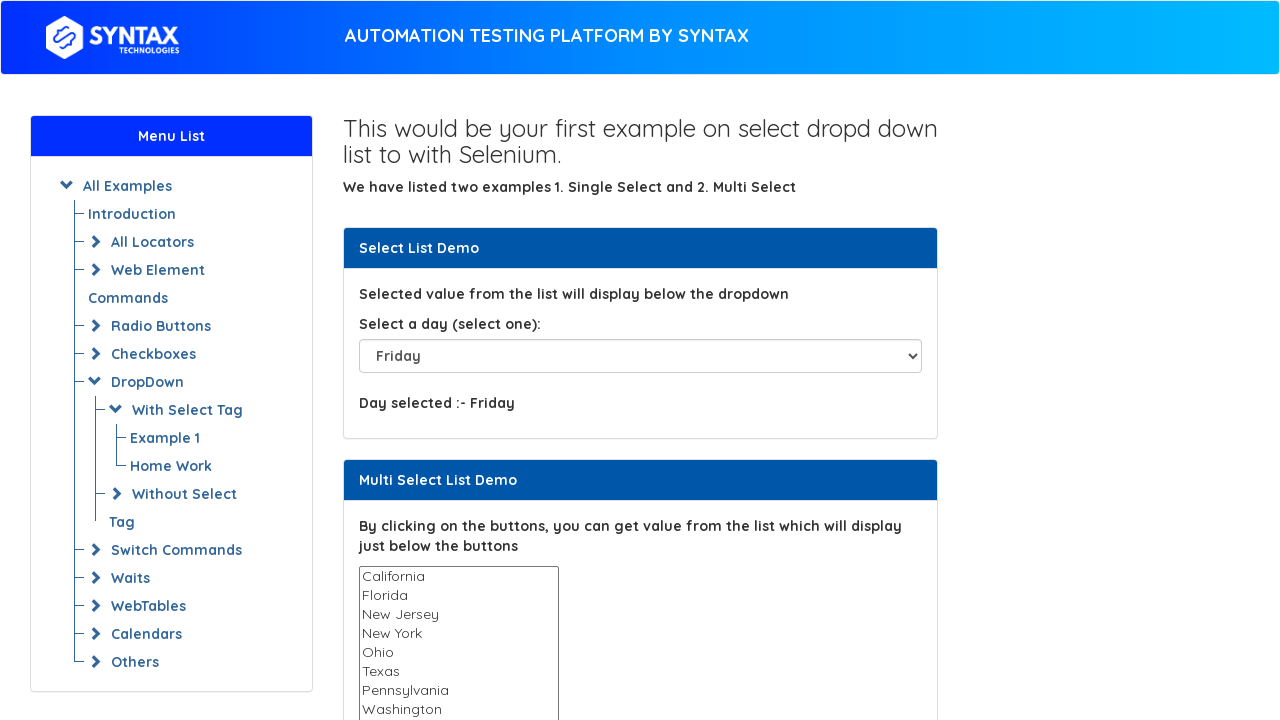

Waited 500ms after selecting Friday
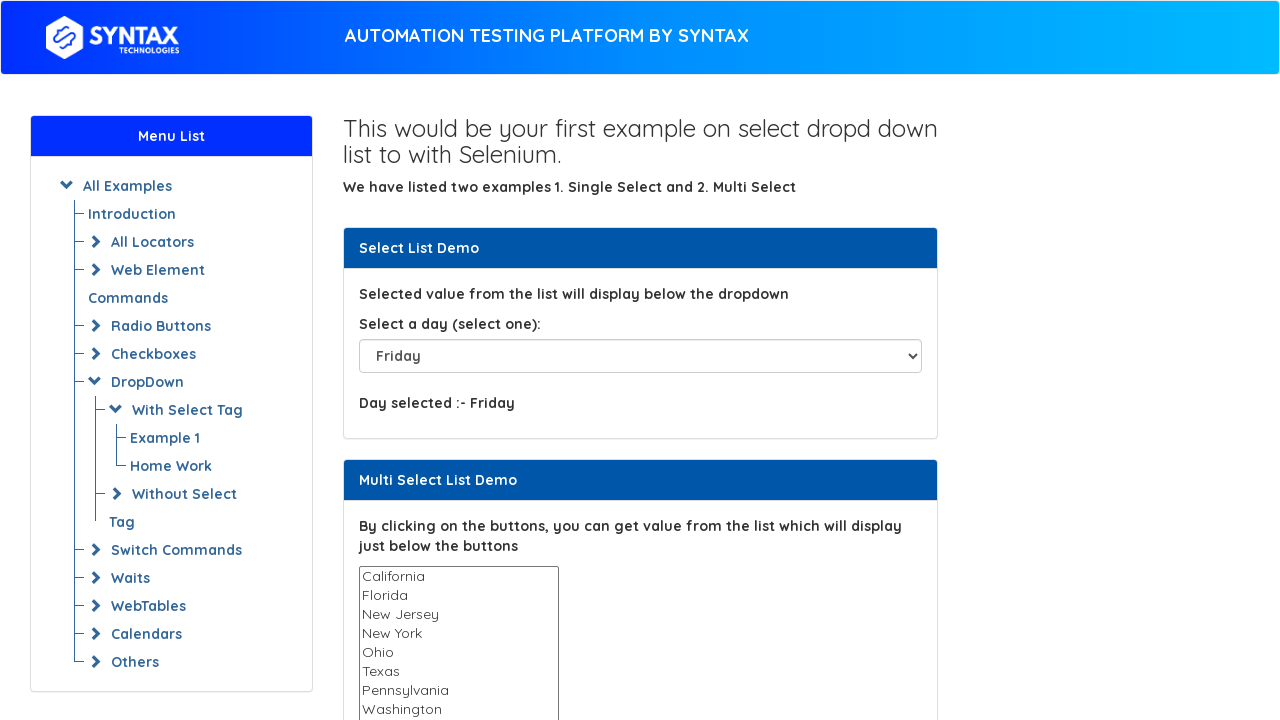

Selected Saturday from dropdown on #select-demo
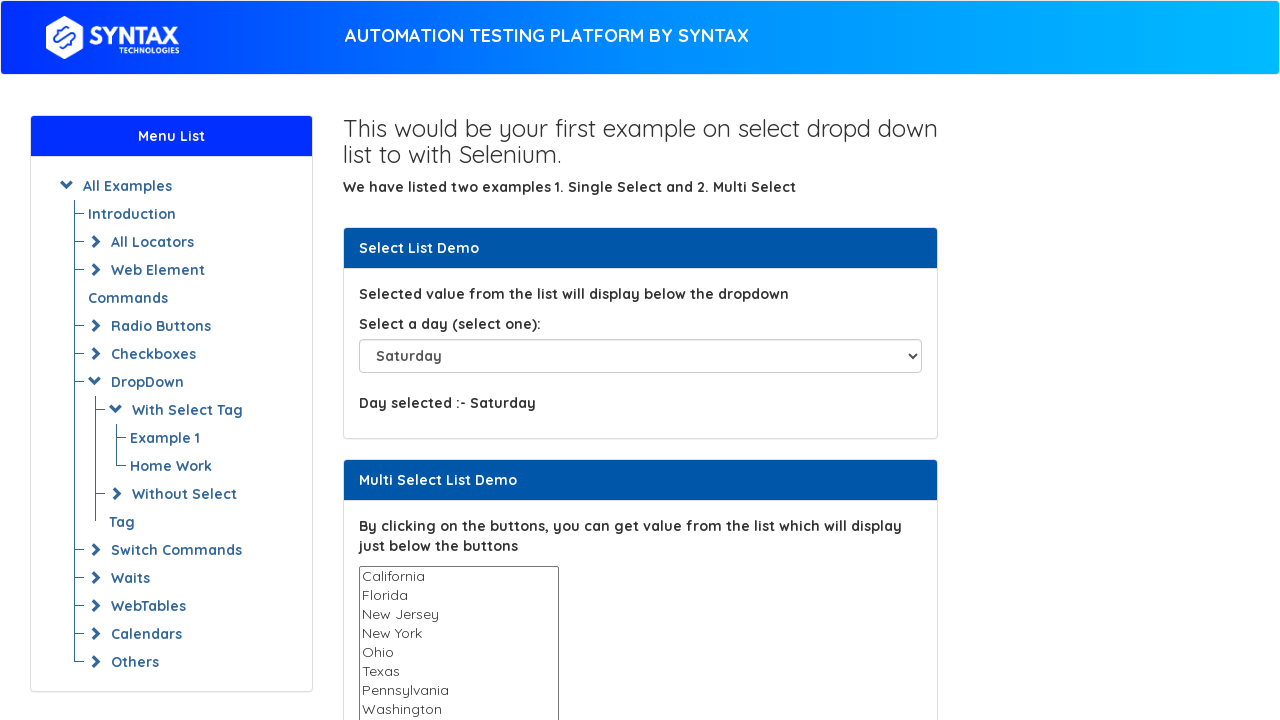

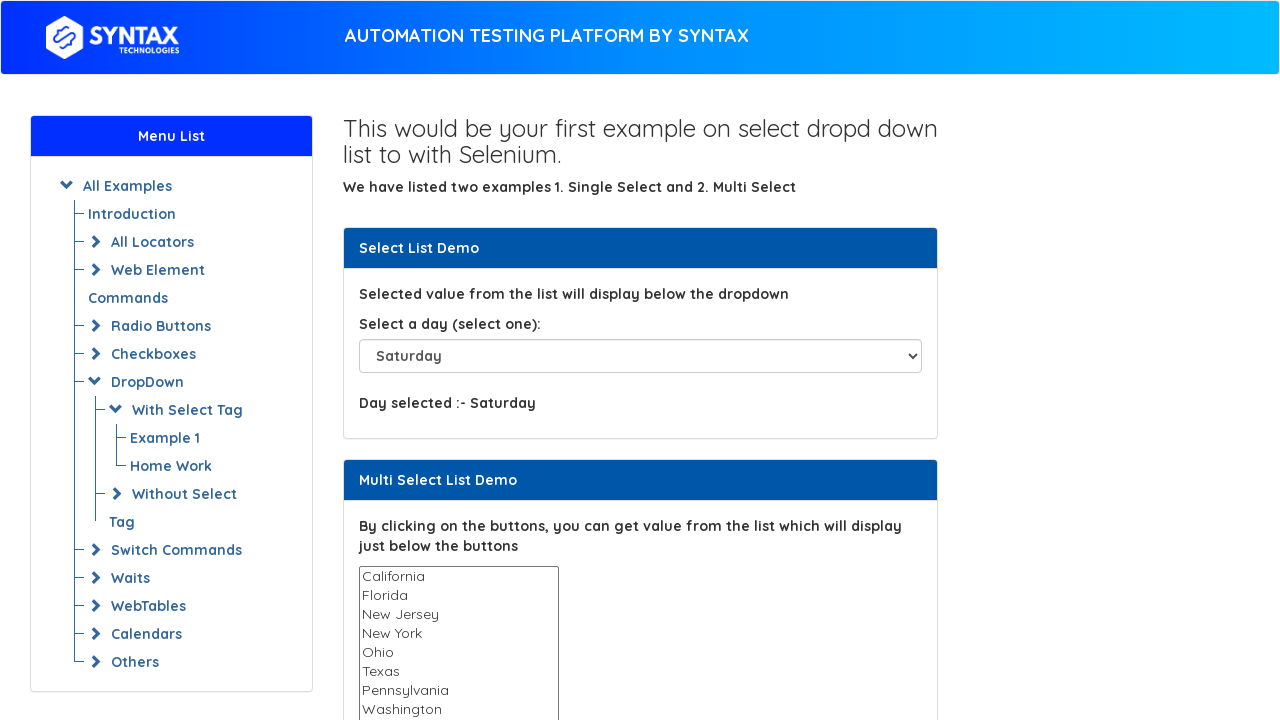